Navigates to the Course page, selects a department from dropdown, and clicks the Filter button

Starting URL: https://gravitymvctestapplication.azurewebsites.net/Course/

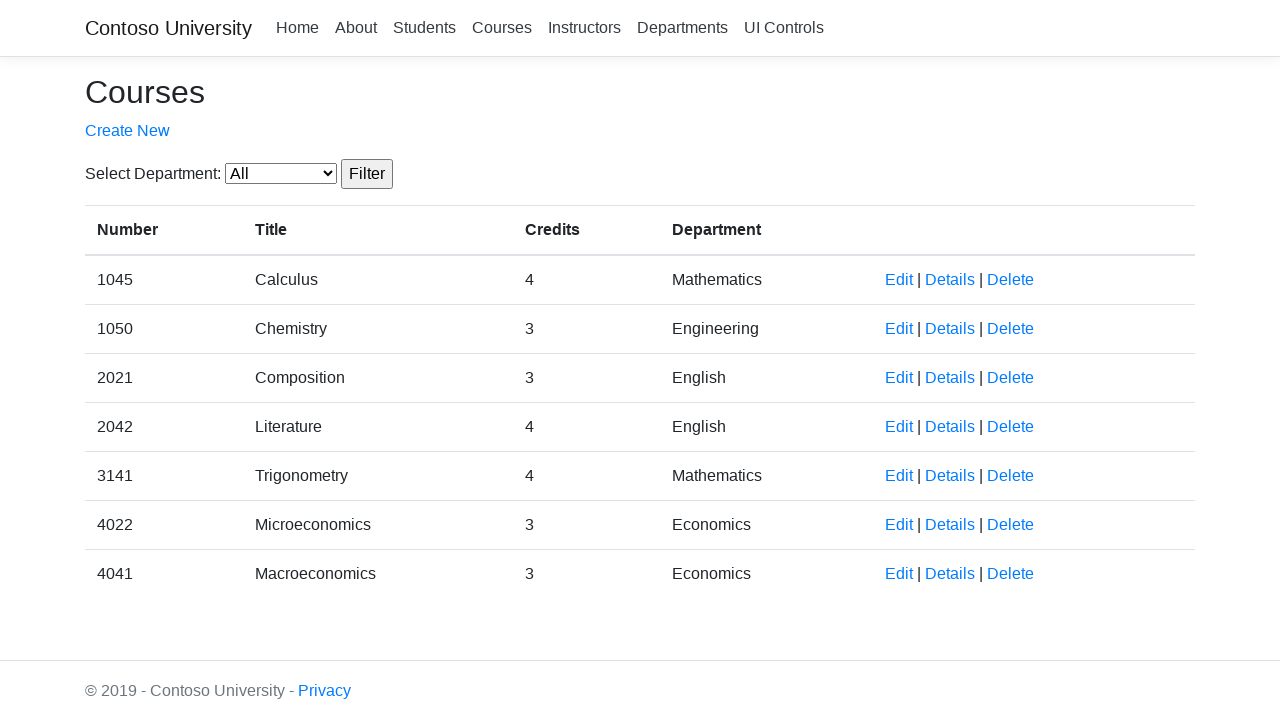

Selected department with value '4' from dropdown on select#SelectedDepartment
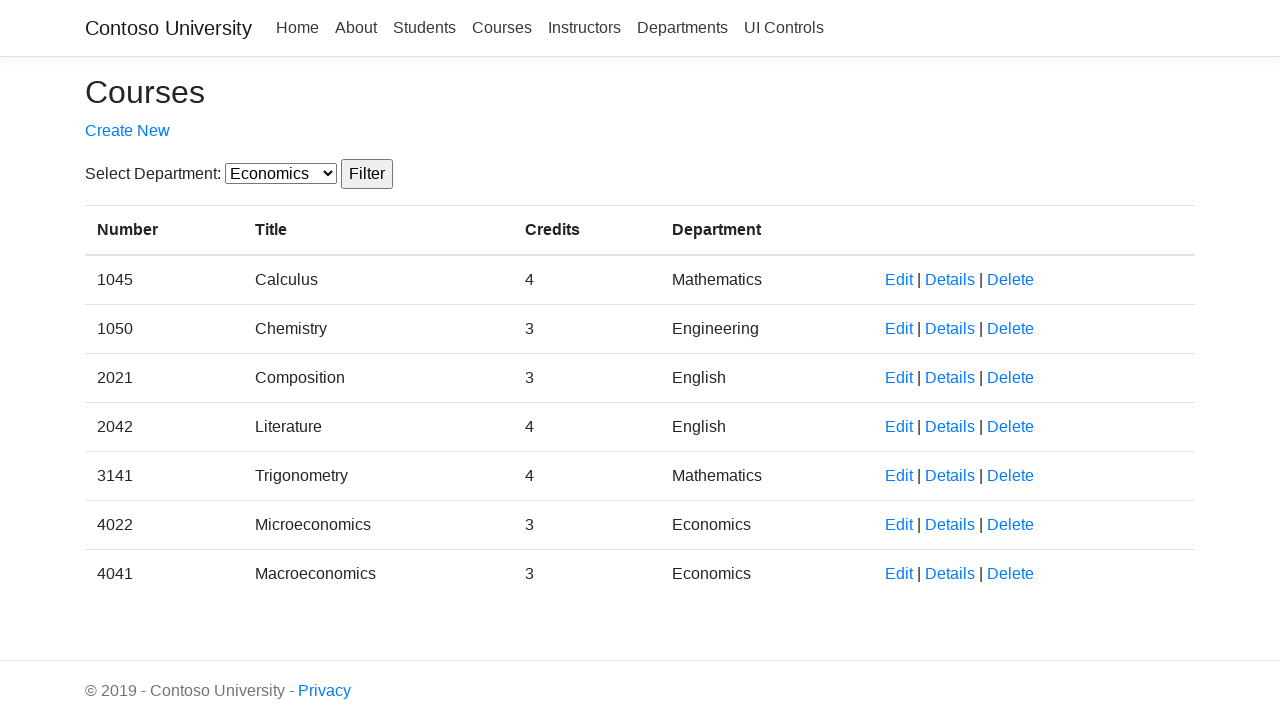

Clicked the Filter button at (367, 174) on input[value='Filter']
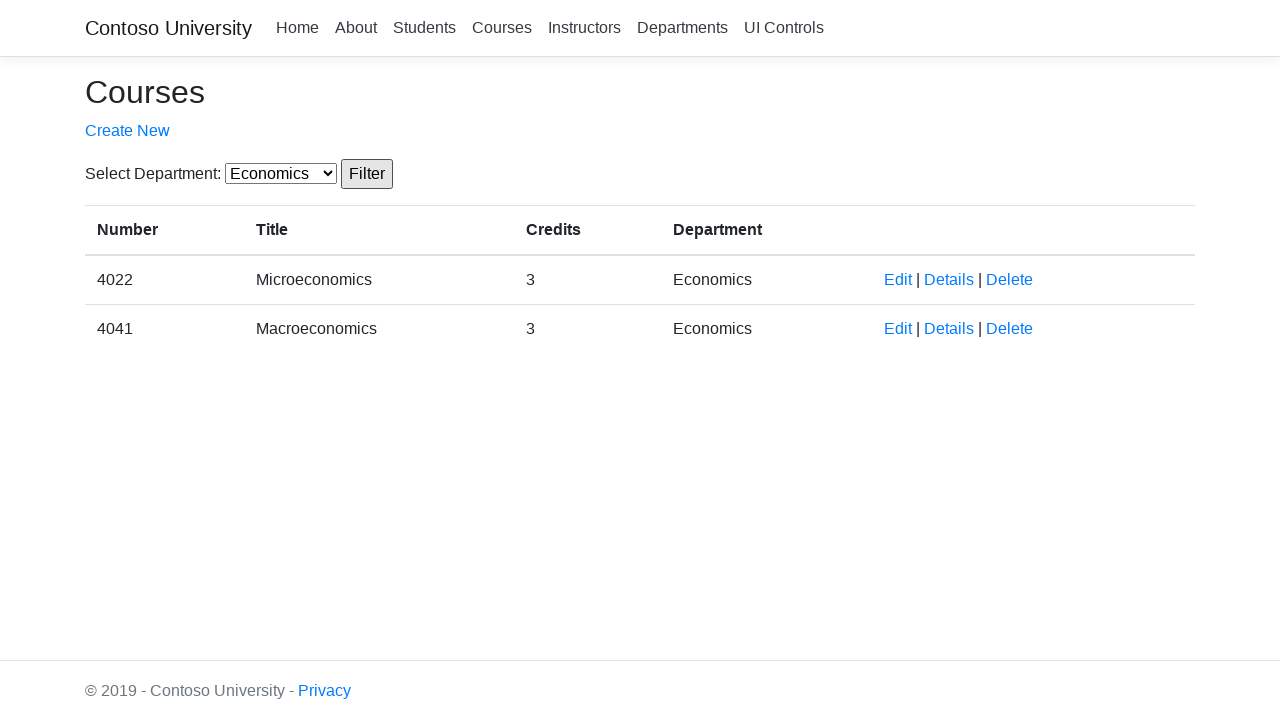

Waited for network to become idle - results loaded
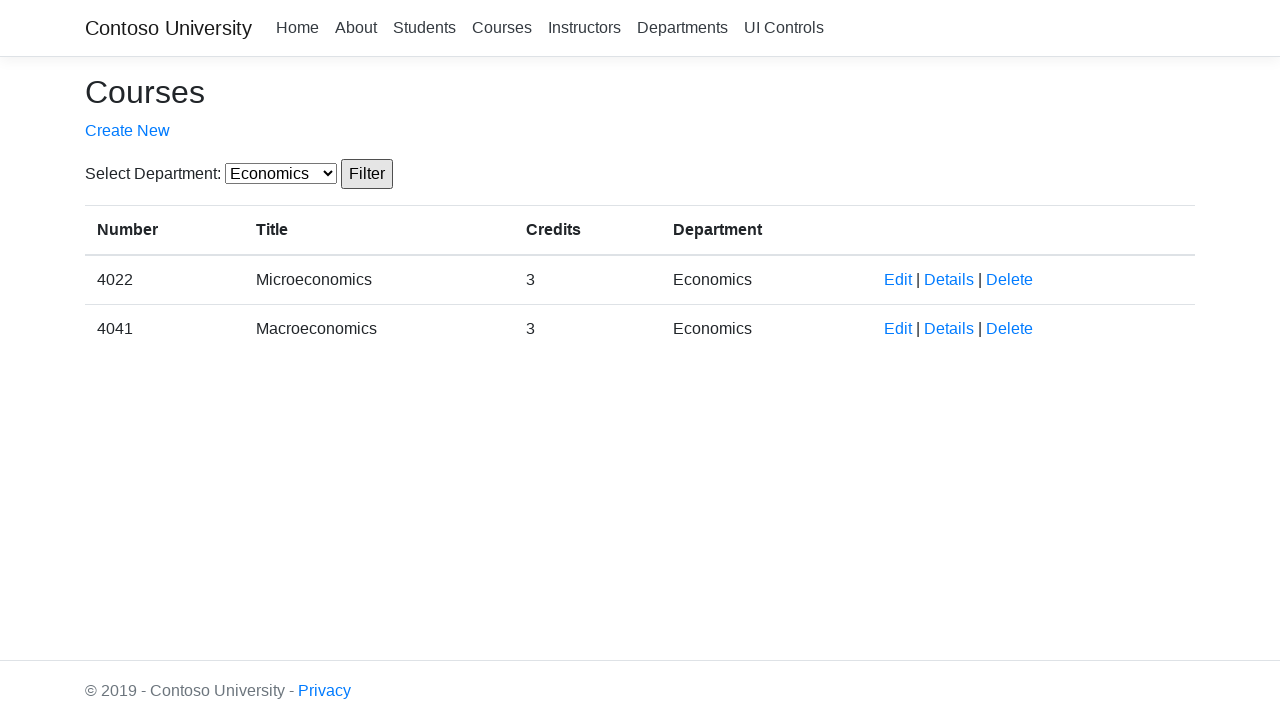

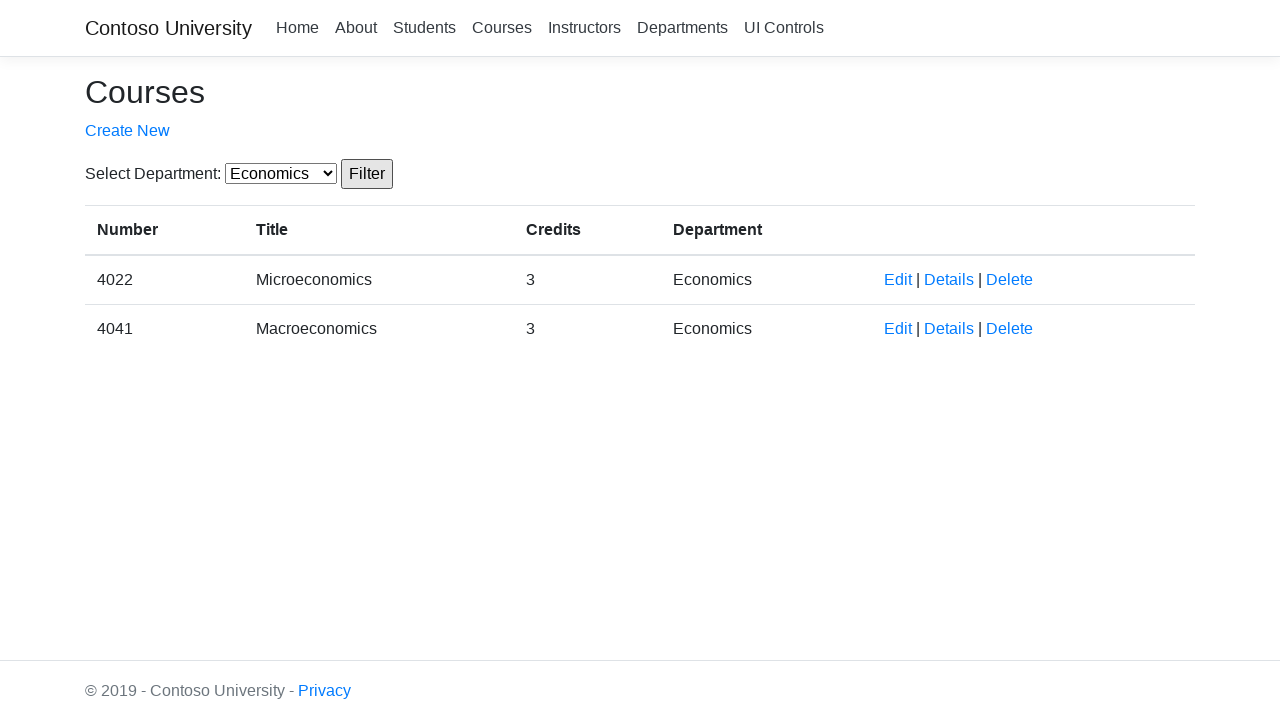